Tests checkbox functionality by verifying initial state, clicking a checkbox, and validating the total number of checkboxes on the page

Starting URL: https://rahulshettyacademy.com/dropdownsPractise/

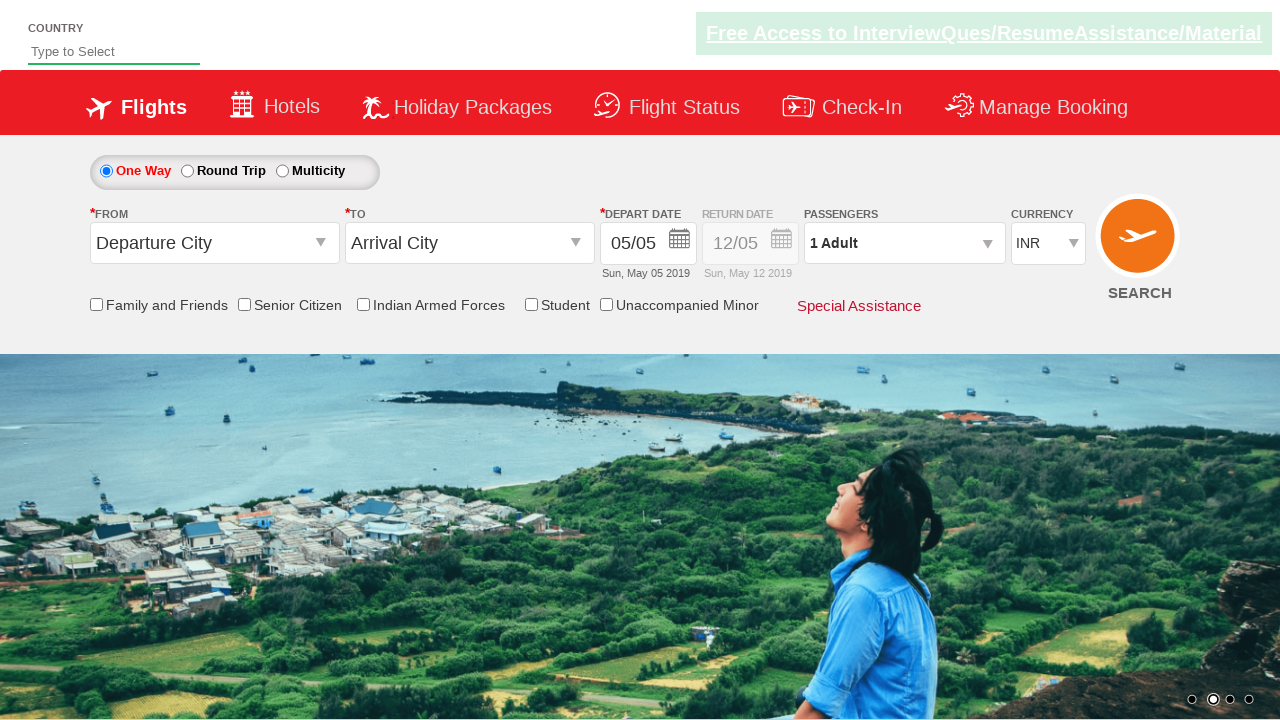

Checked initial state of friends and family checkbox
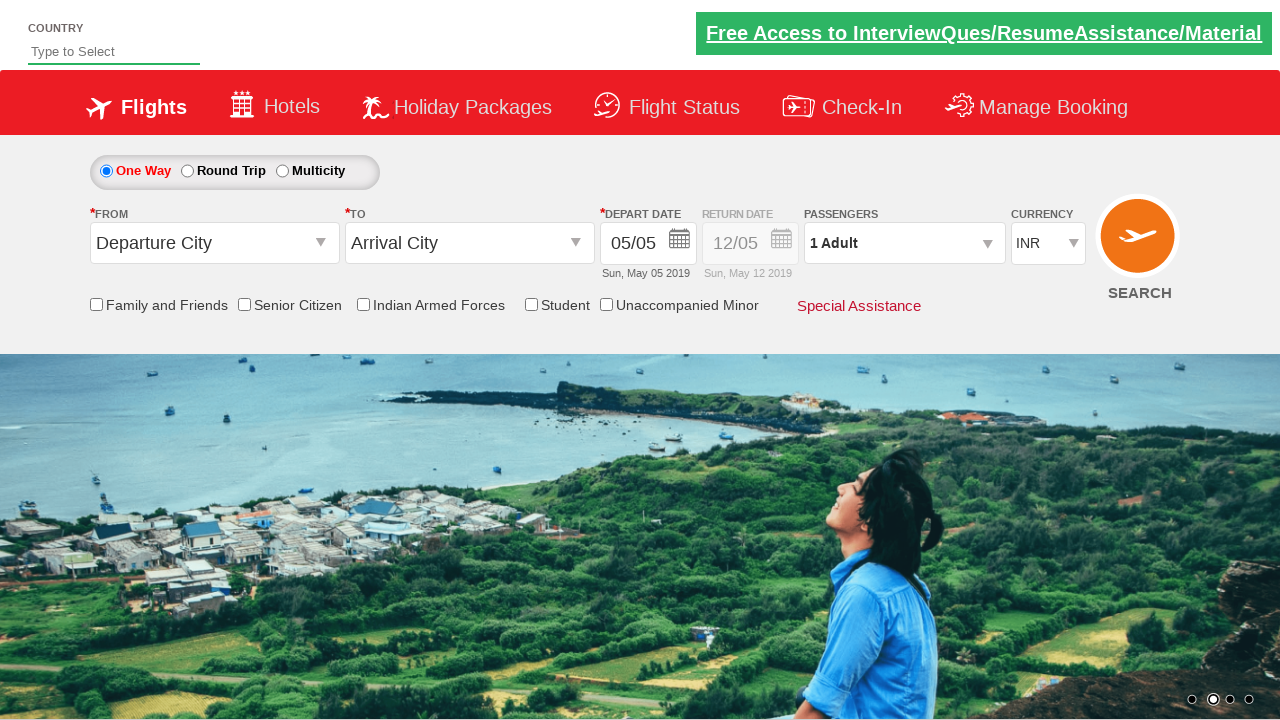

Asserted that checkbox is initially unchecked
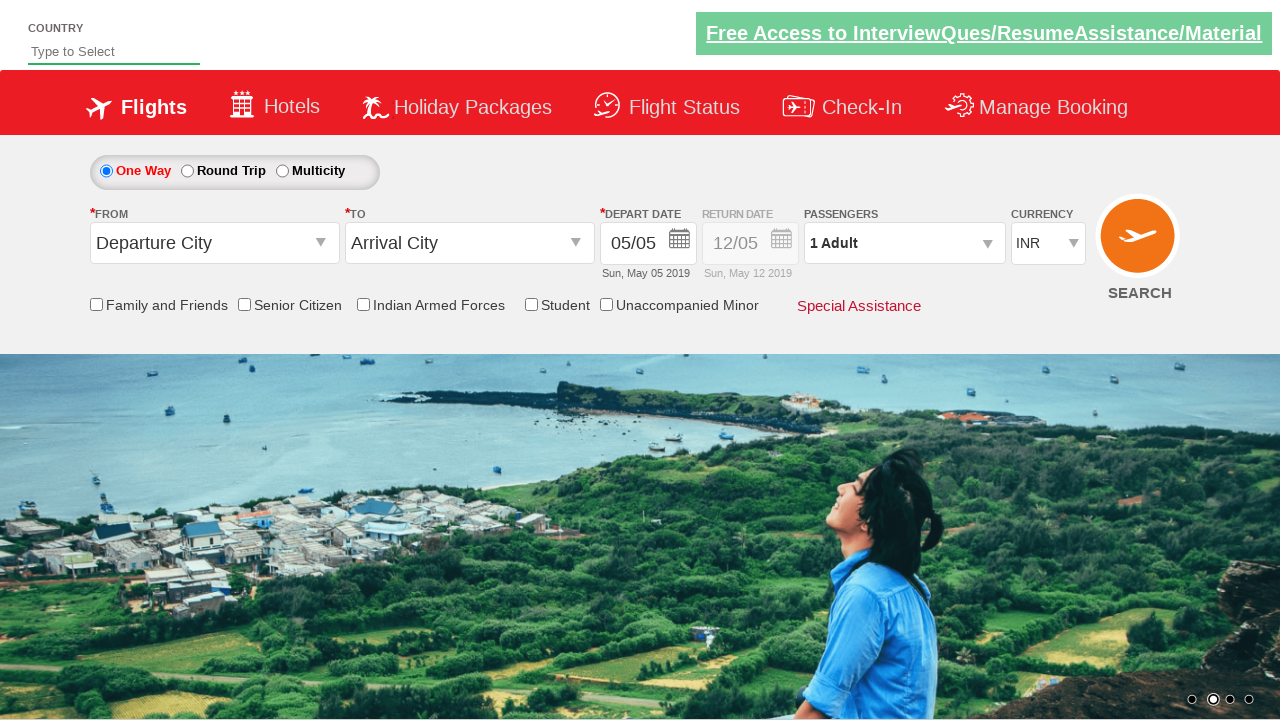

Clicked the friends and family checkbox at (96, 304) on input[id*='friendsandfamily']
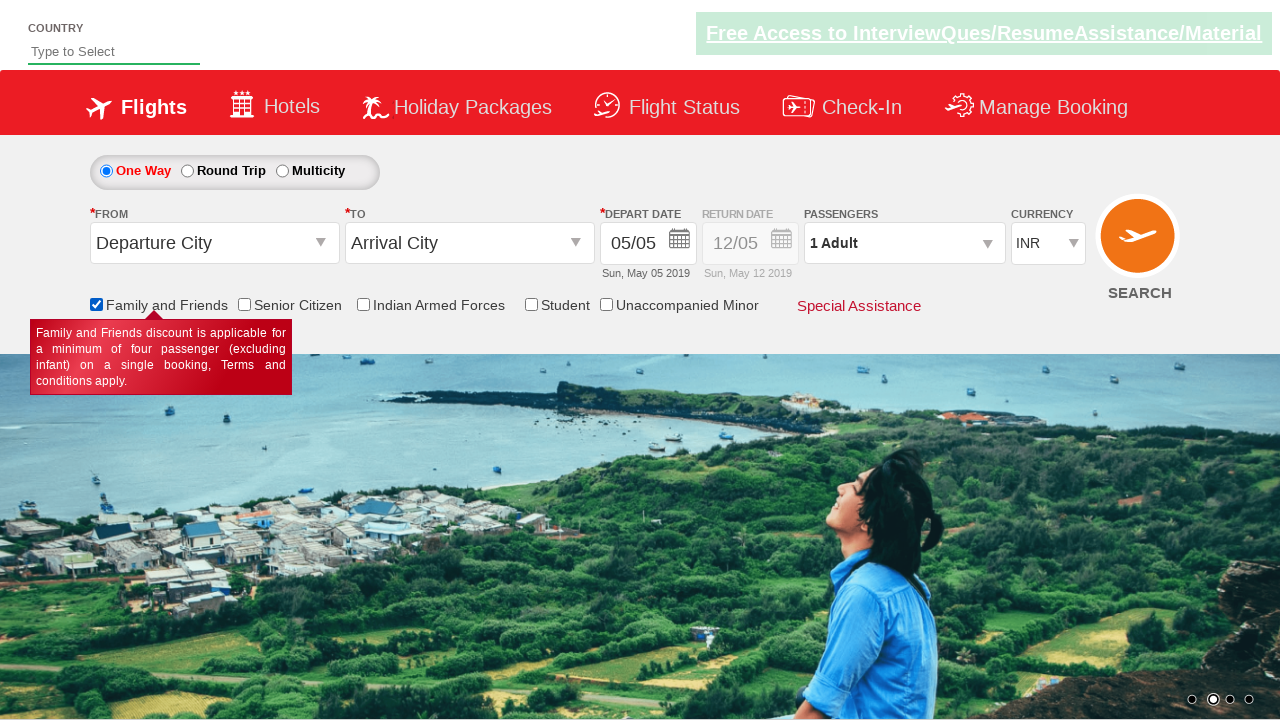

Verified checkbox is now checked after clicking
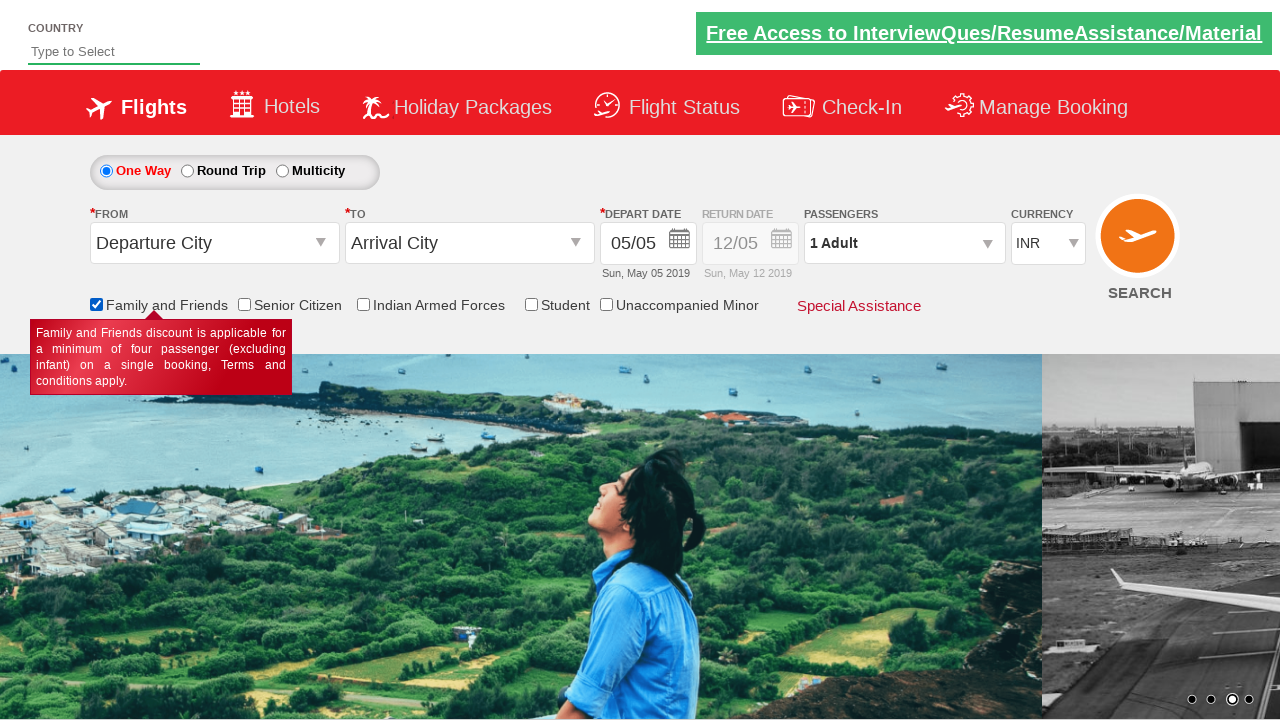

Asserted that checkbox is in checked state
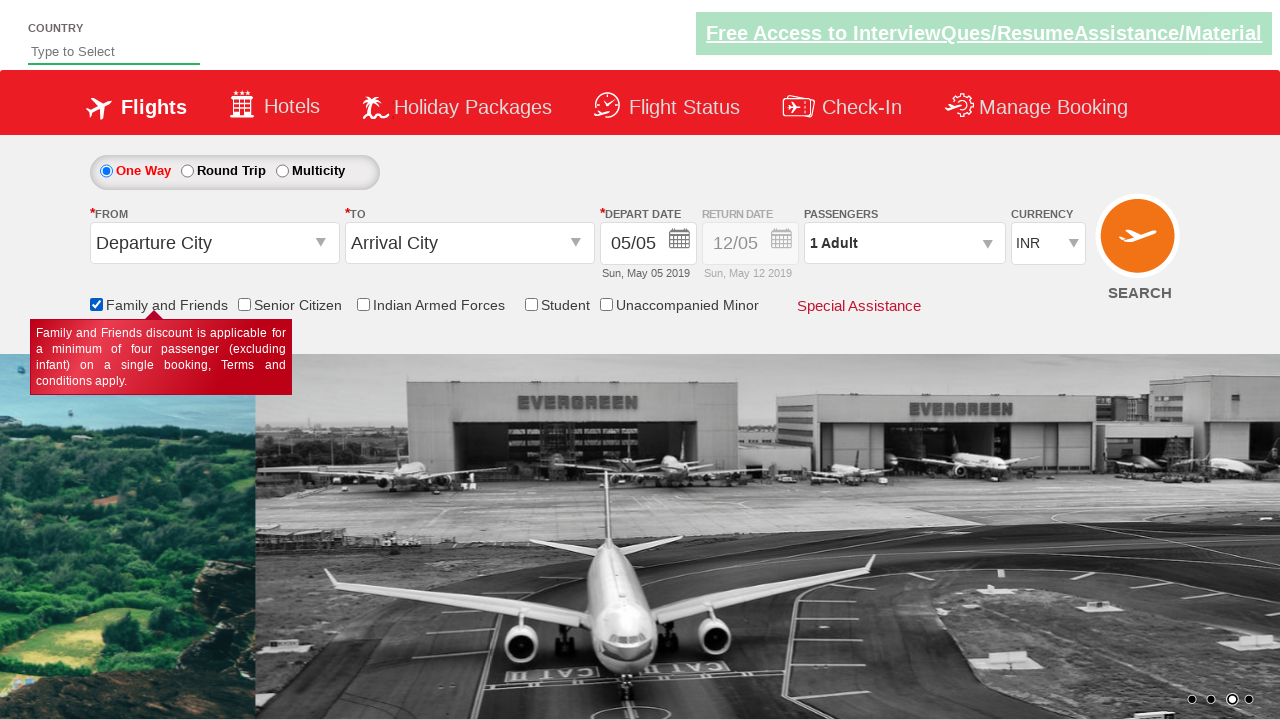

Counted total checkboxes on the page
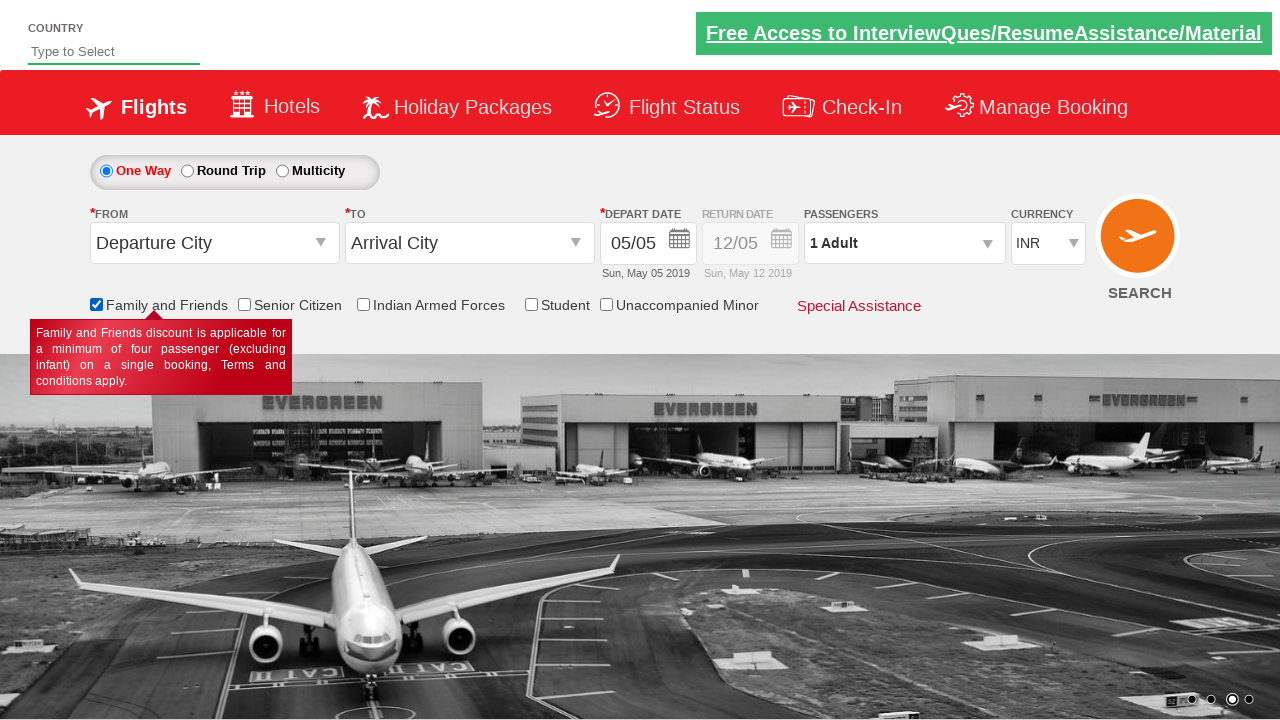

Asserted that total checkbox count is 6
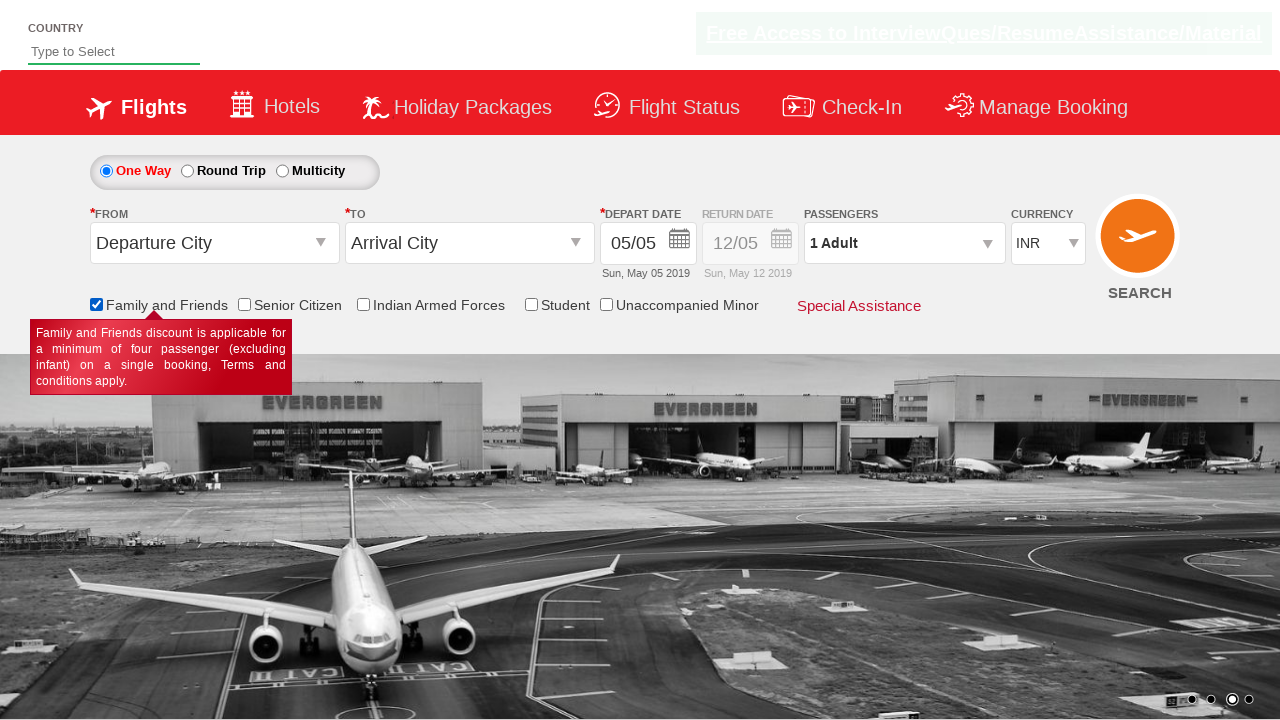

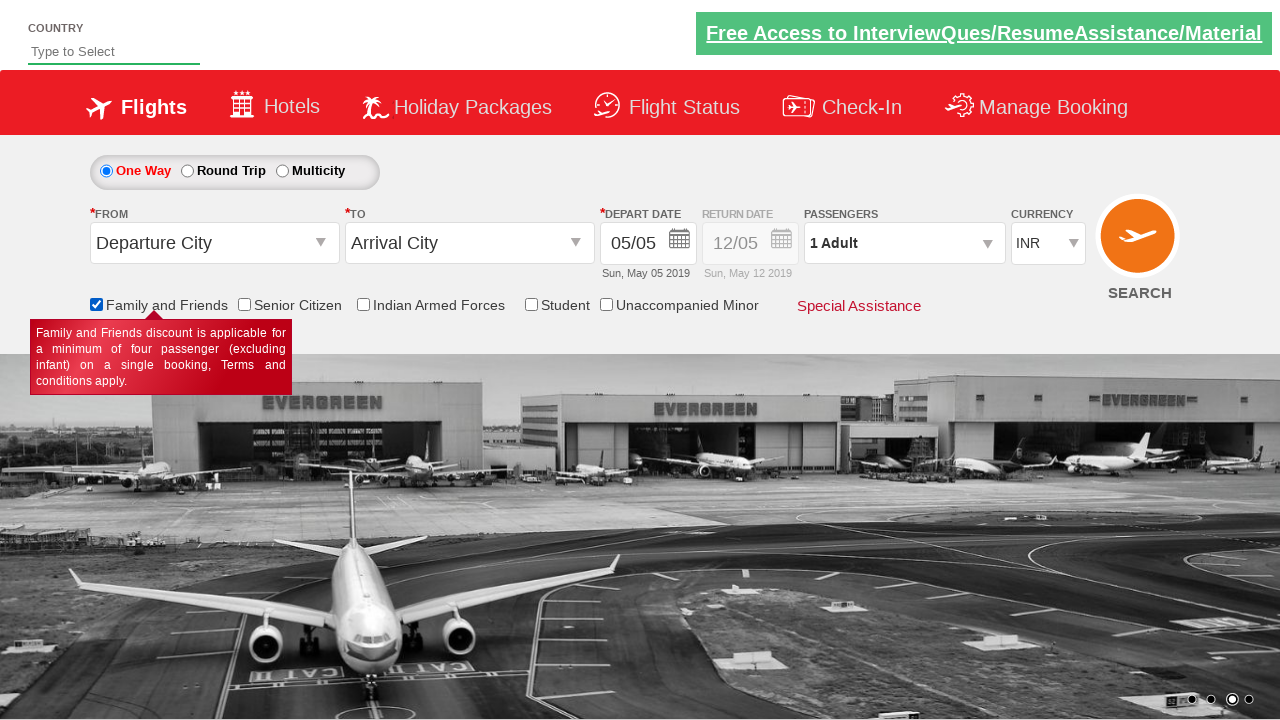